Tests dynamic control visibility by toggling a checkbox's visibility state and then selecting it

Starting URL: https://v1.training-support.net/selenium/dynamic-controls

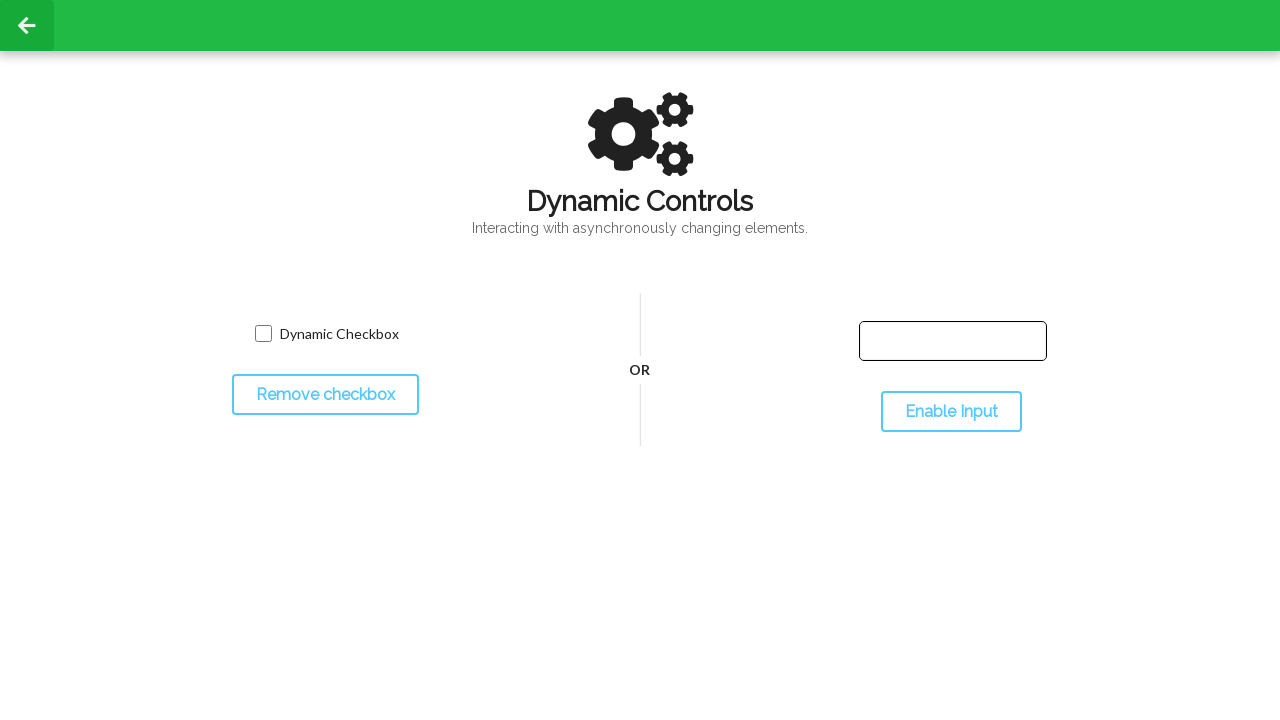

Located dynamic checkbox element
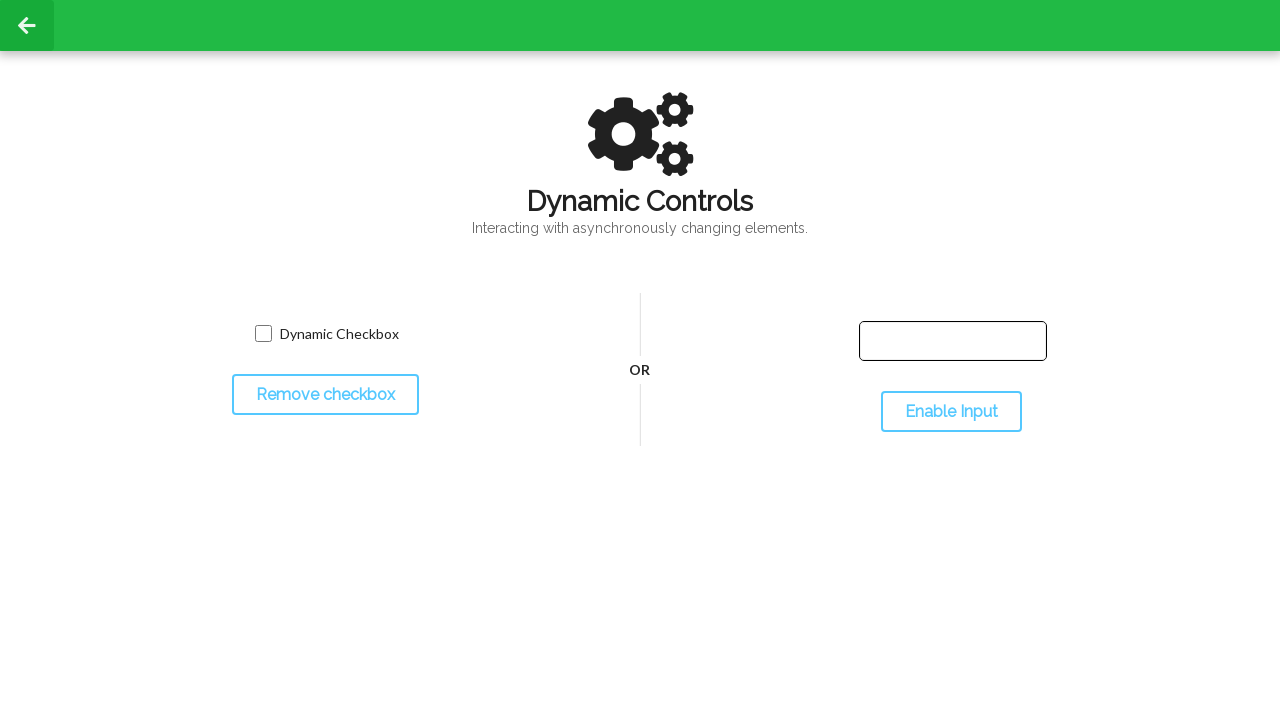

Located toggle button for checkbox visibility
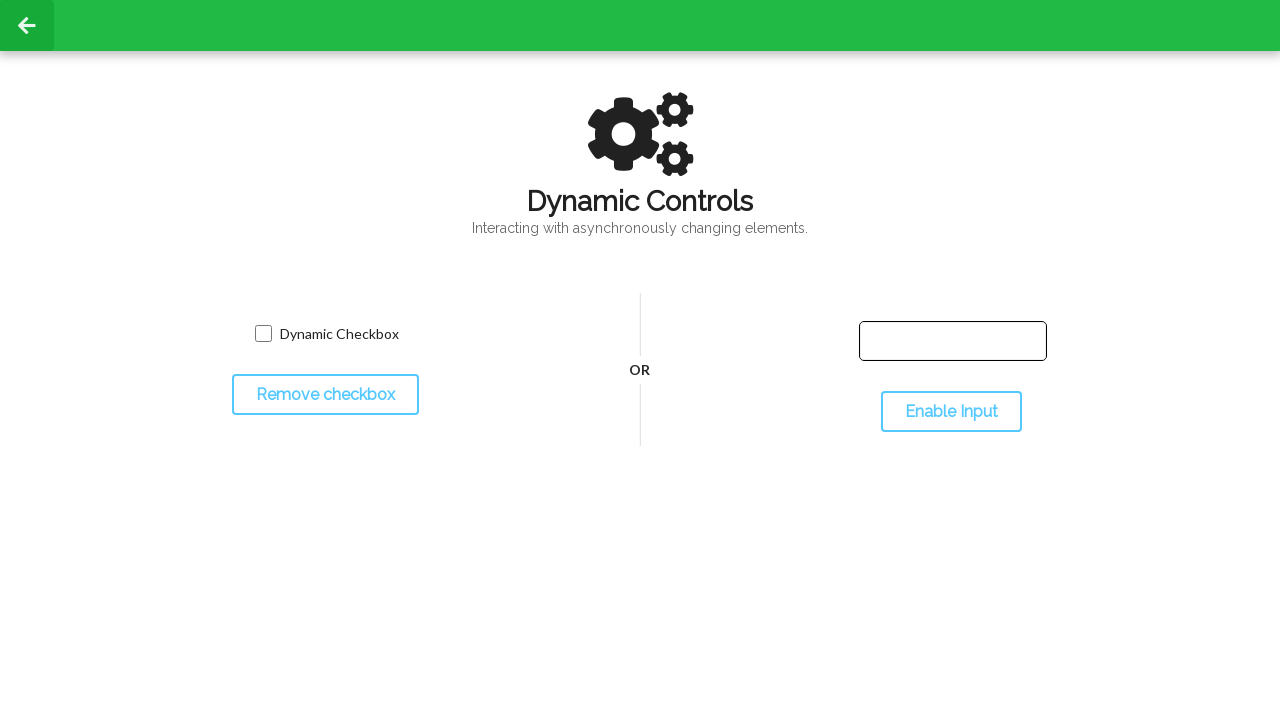

Clicked toggle button to hide checkbox at (325, 395) on #toggleCheckbox
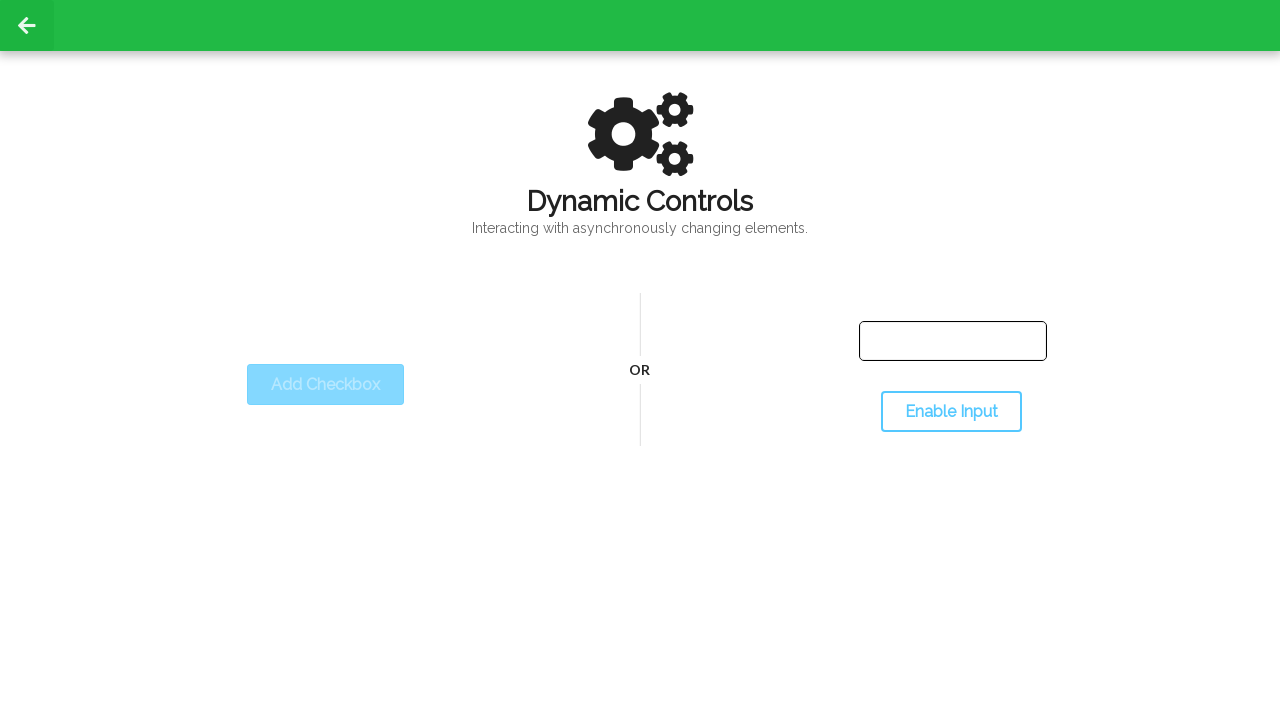

Checkbox became hidden after toggle
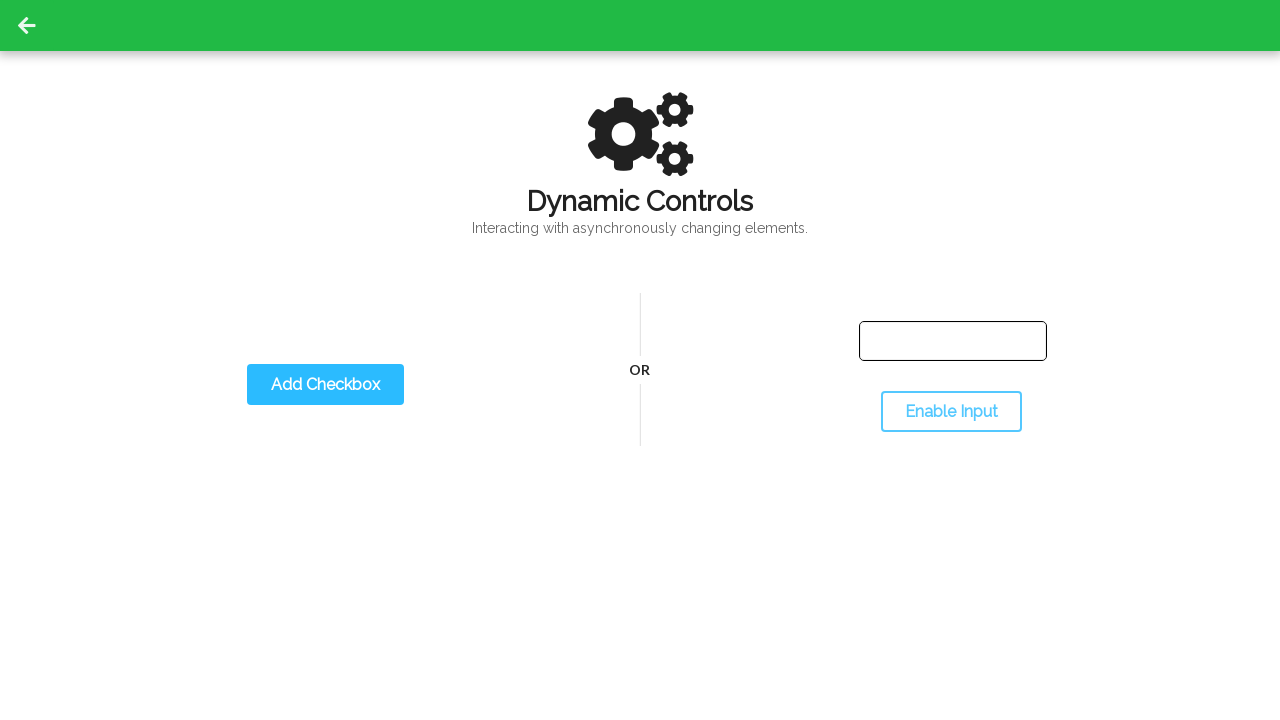

Clicked toggle button to show checkbox again at (325, 385) on #toggleCheckbox
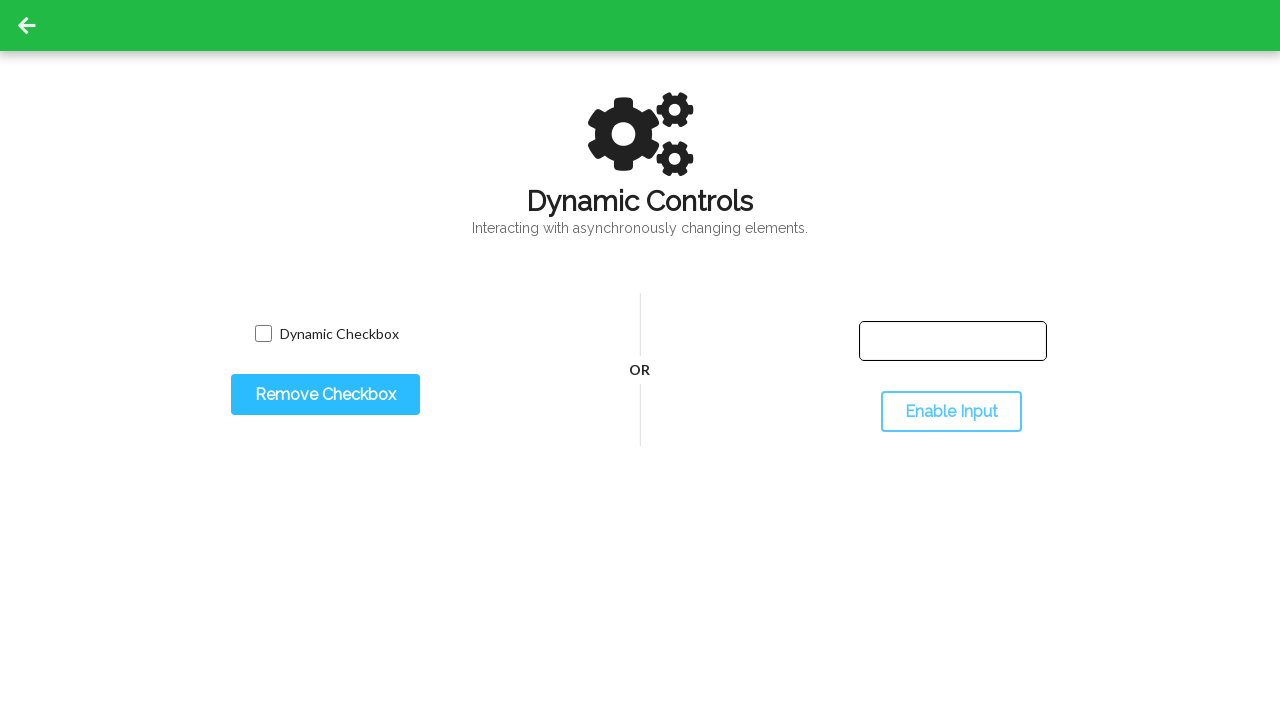

Checkbox became visible after toggle
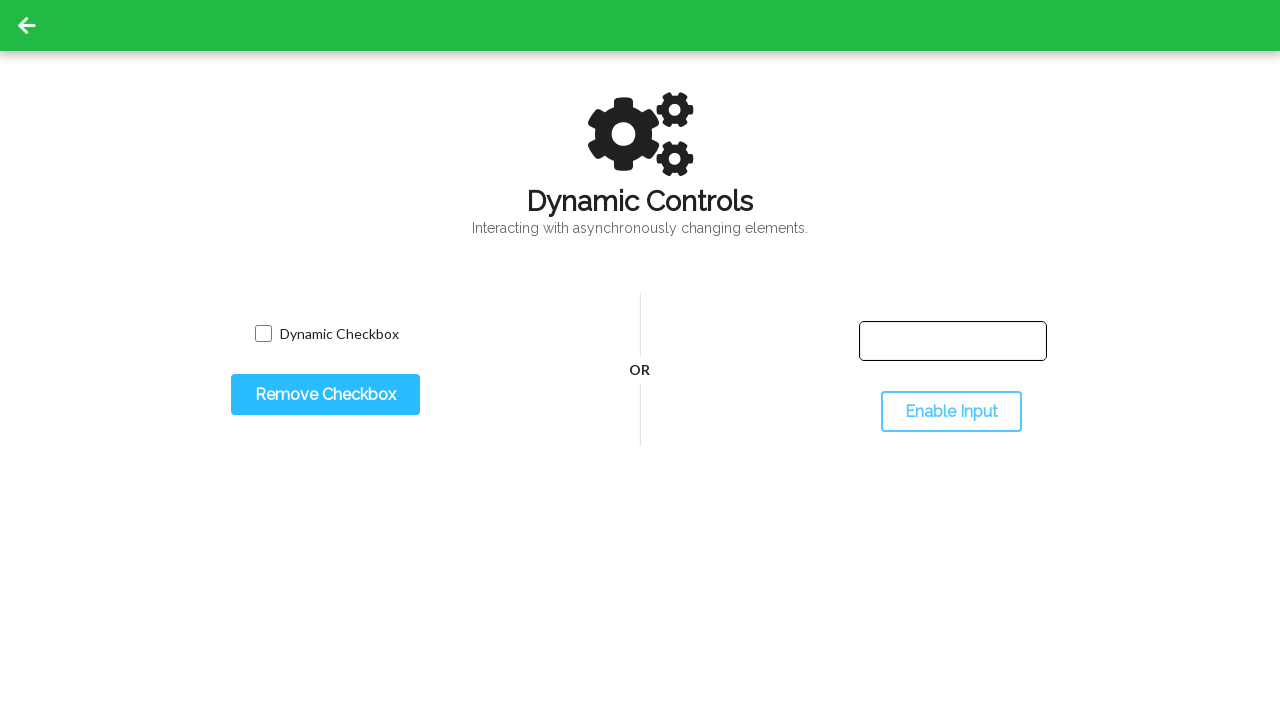

Clicked checkbox to select it at (263, 334) on #dynamicCheckbox
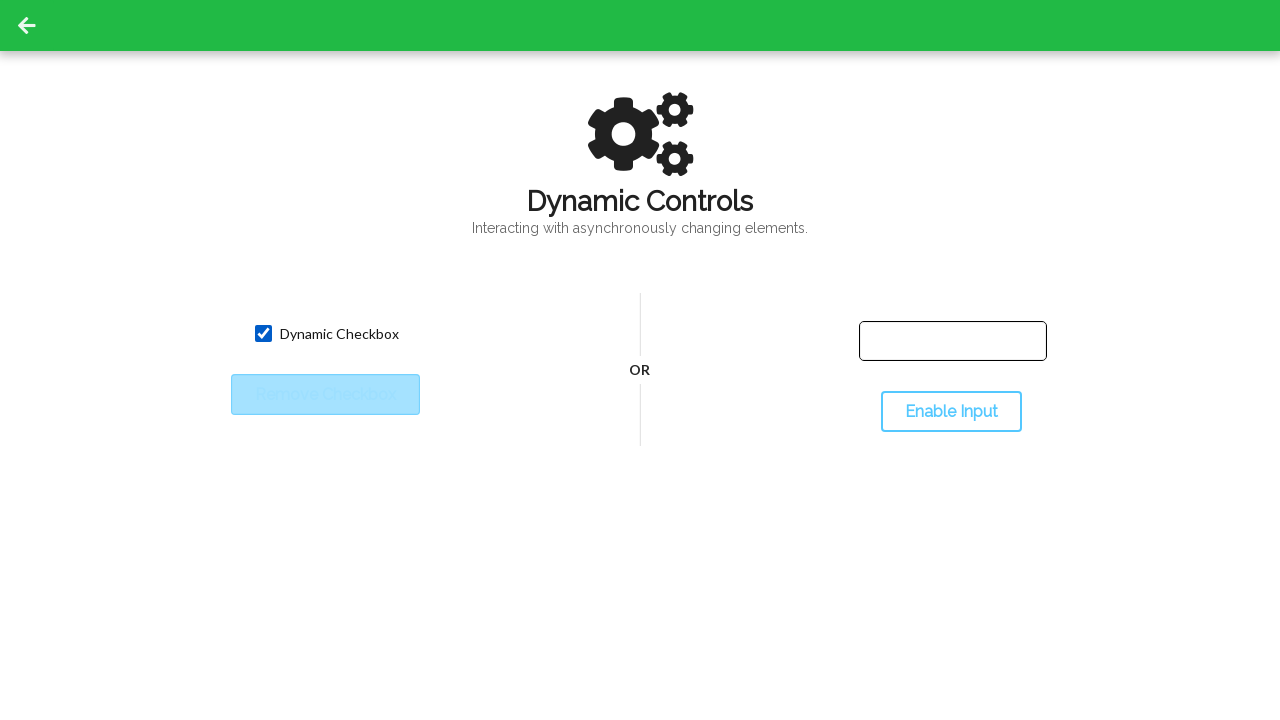

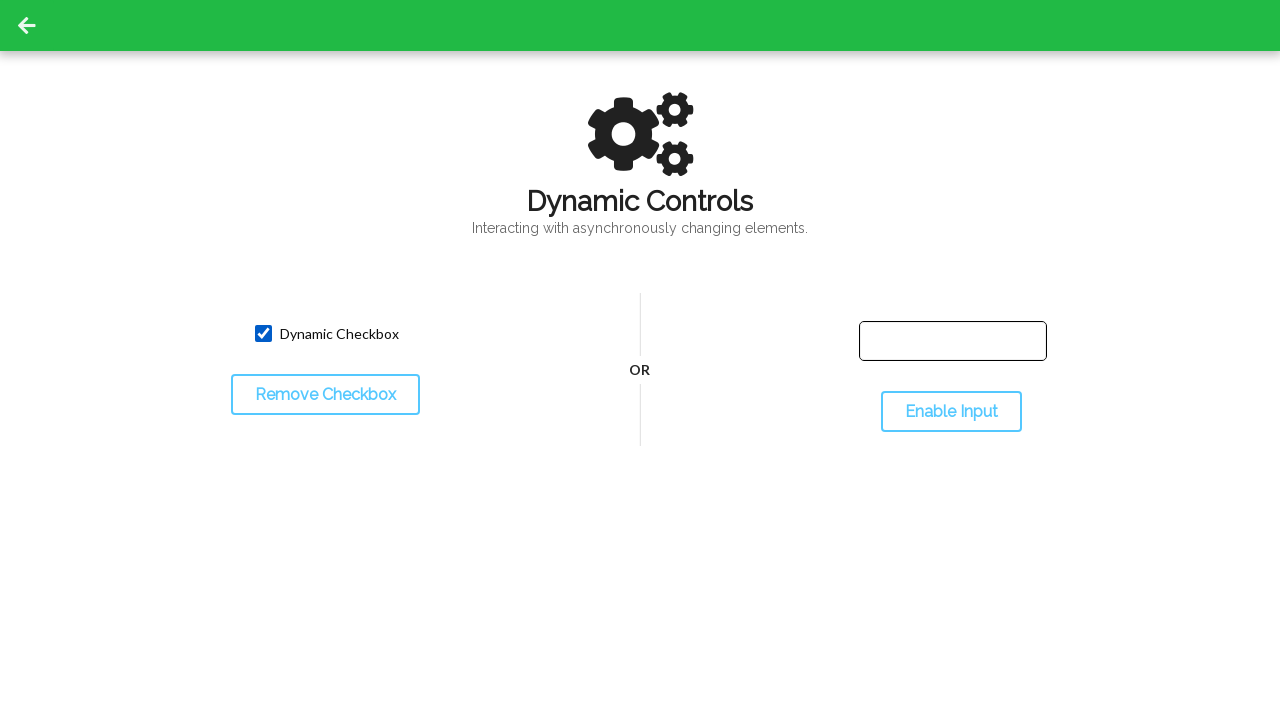